Tests navigation on a Selenium course content page by clicking on a heading section to expand it, then clicking a link to access a resume PDF document.

Starting URL: http://greenstech.in/selenium-course-content.html

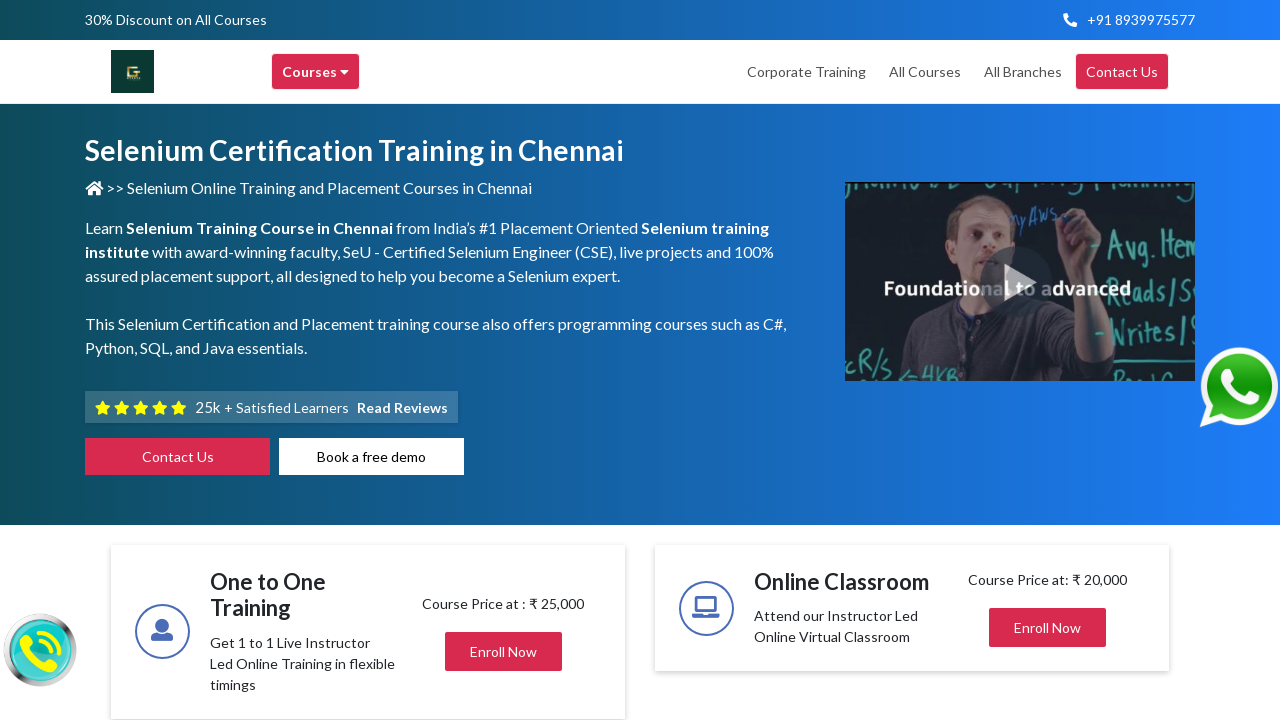

Clicked on heading section to expand it at (1048, 360) on xpath=//div[@id='heading201']
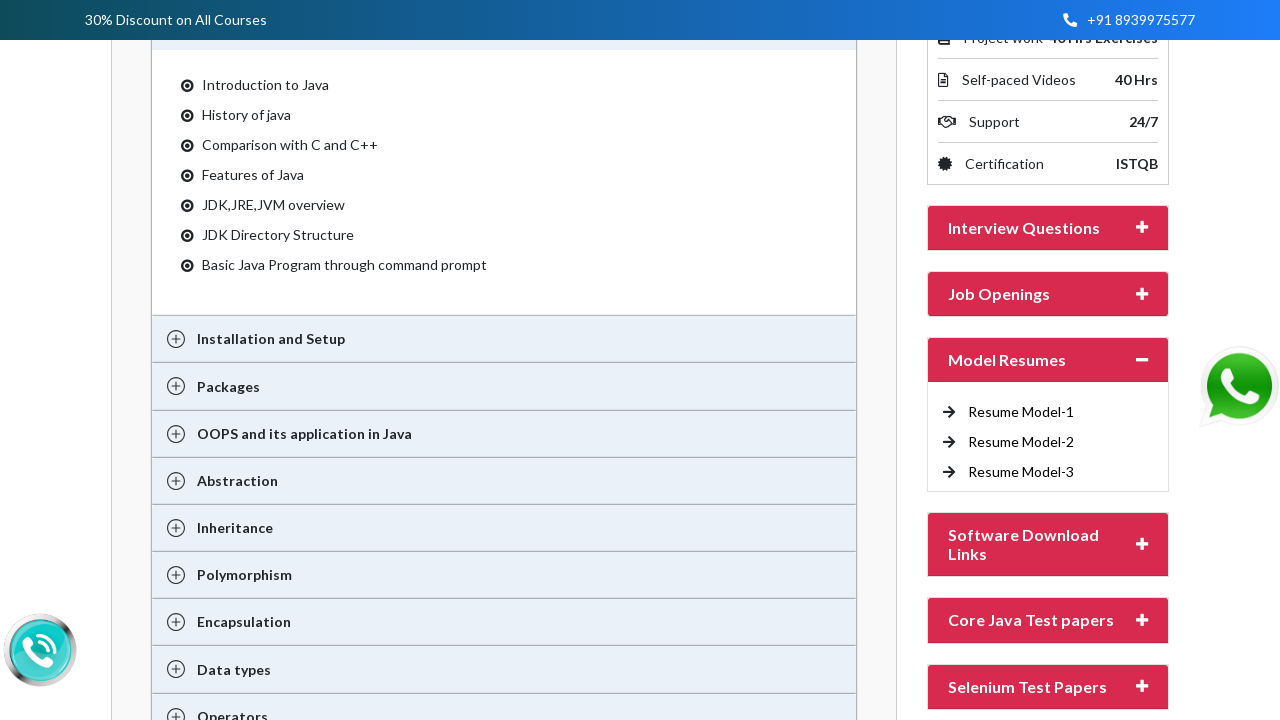

Clicked on resume PDF link at (1021, 442) on xpath=//a[@href='http://traininginchennai.in/Selenium_1and2yrs_Experience_Resume
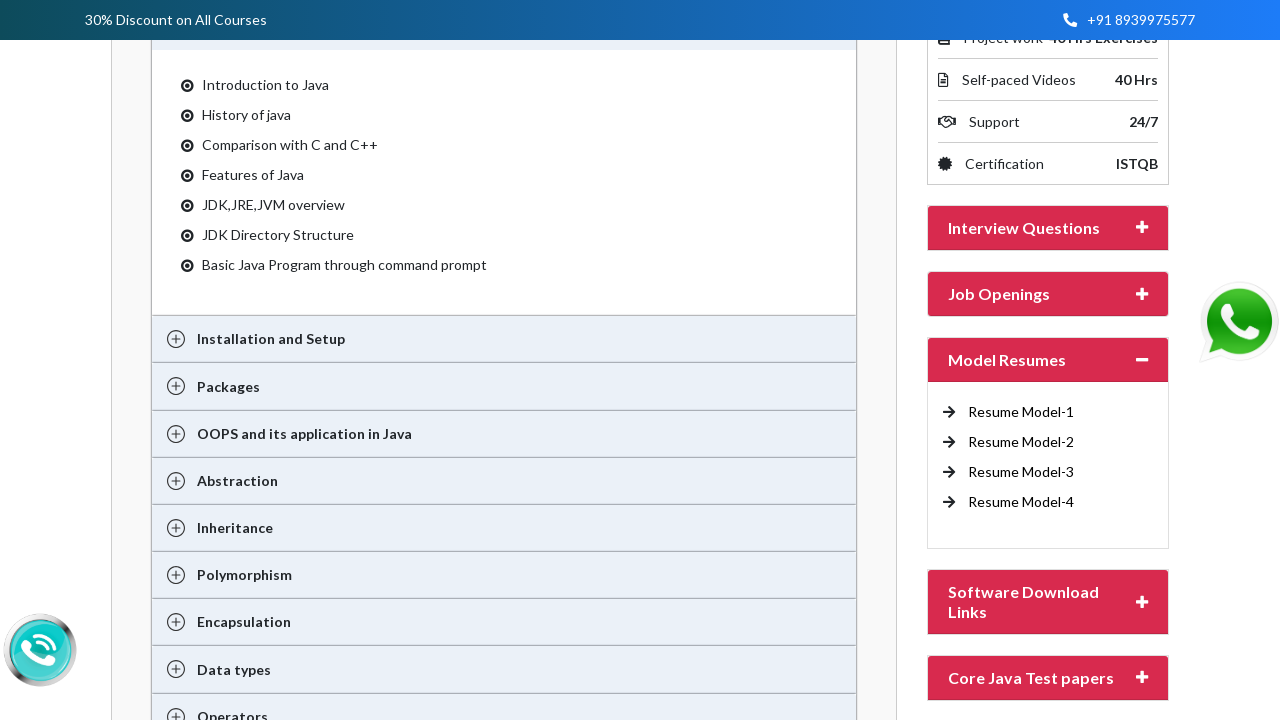

Waited for click action to complete
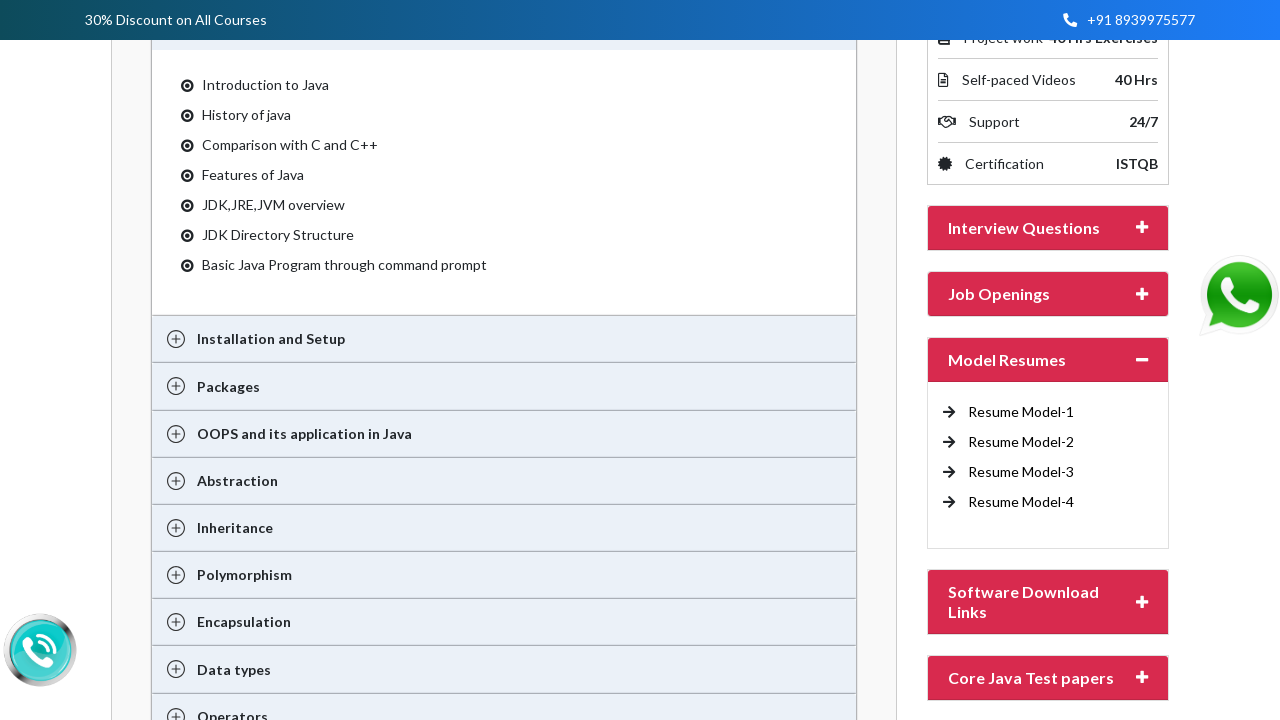

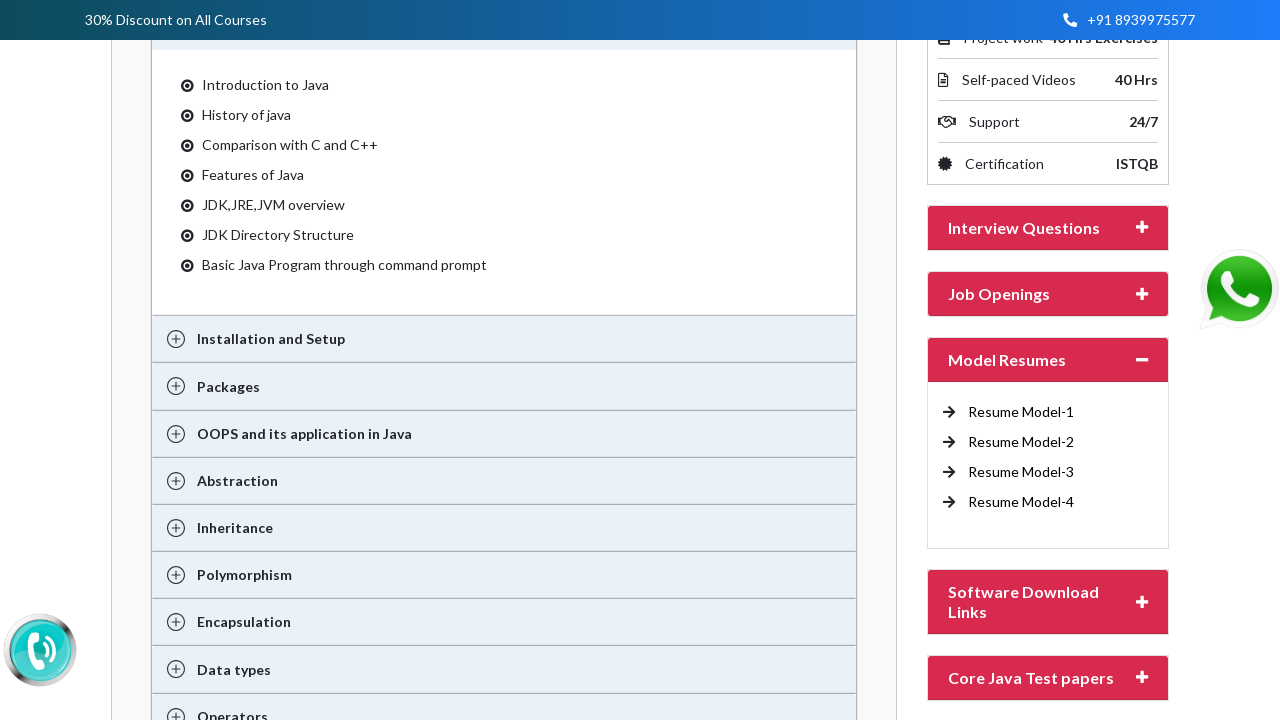